Tests radio button selection functionality by selecting favorite color and sport options

Starting URL: https://testcenter.techproeducation.com/index.php?page=radio-buttons

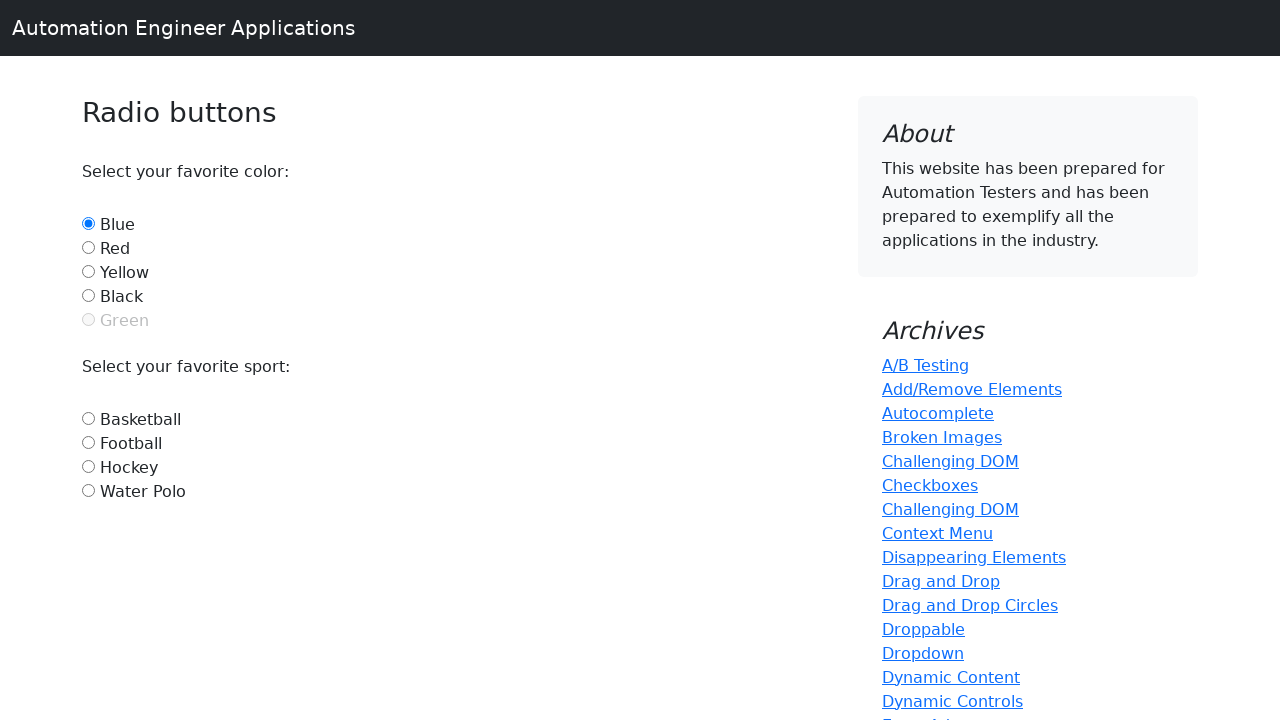

Clicked red color radio button at (88, 247) on #red
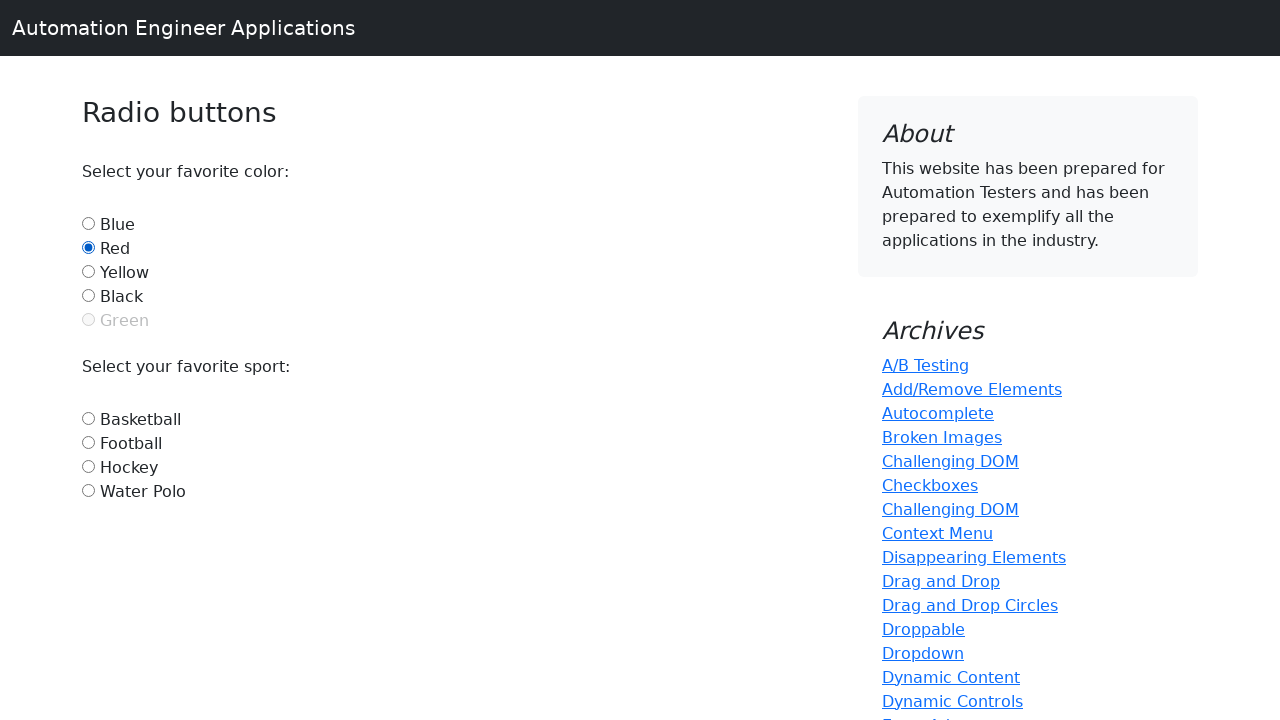

Verified red color option is selected
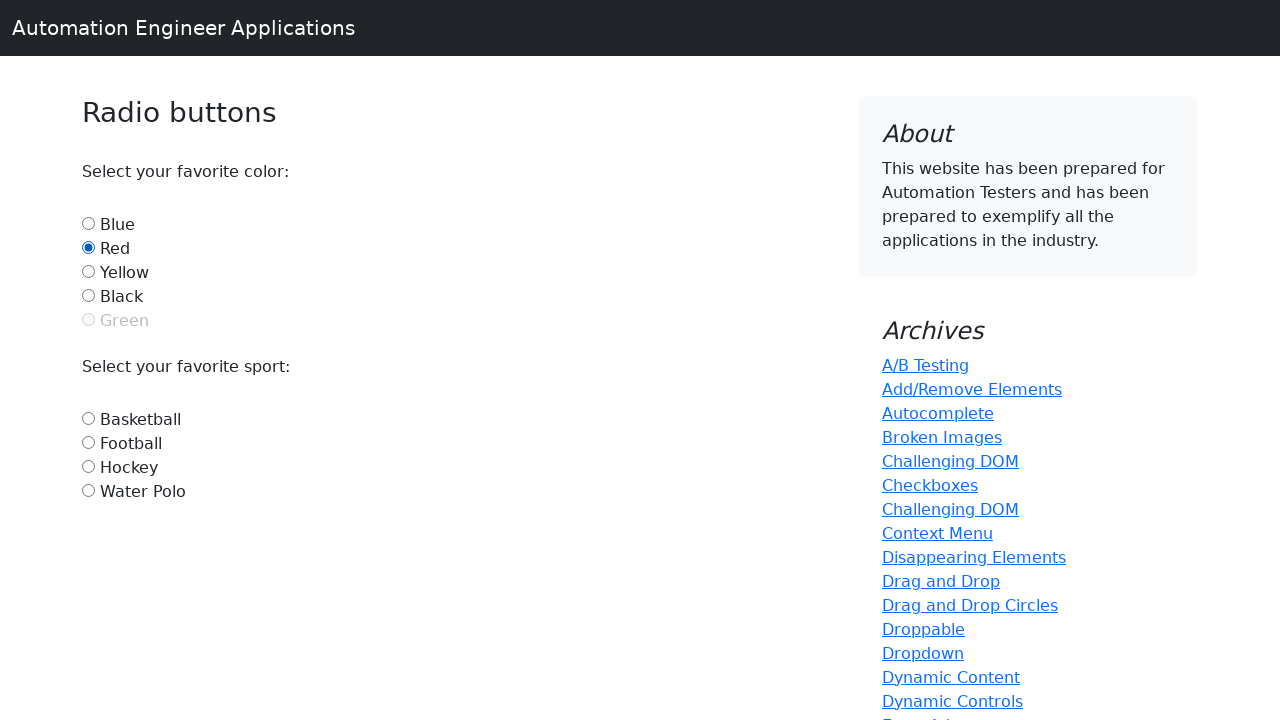

Clicked football sport radio button at (88, 442) on #football
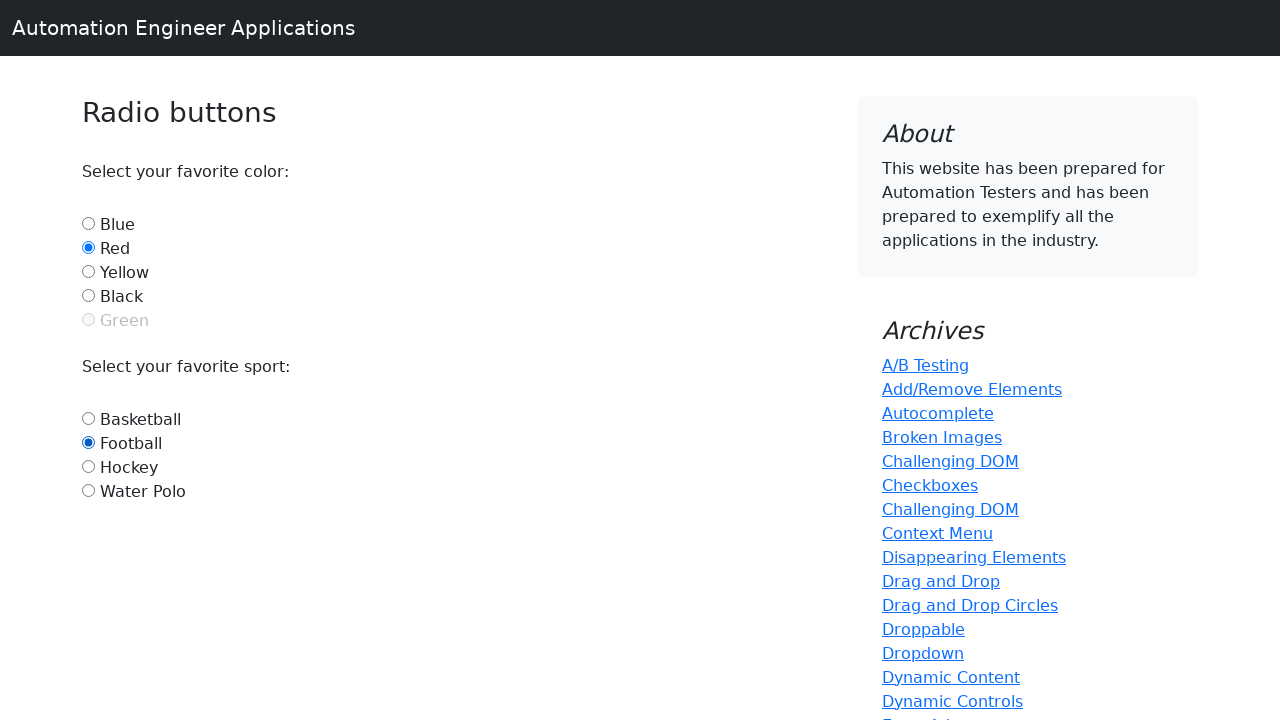

Verified football sport option is selected
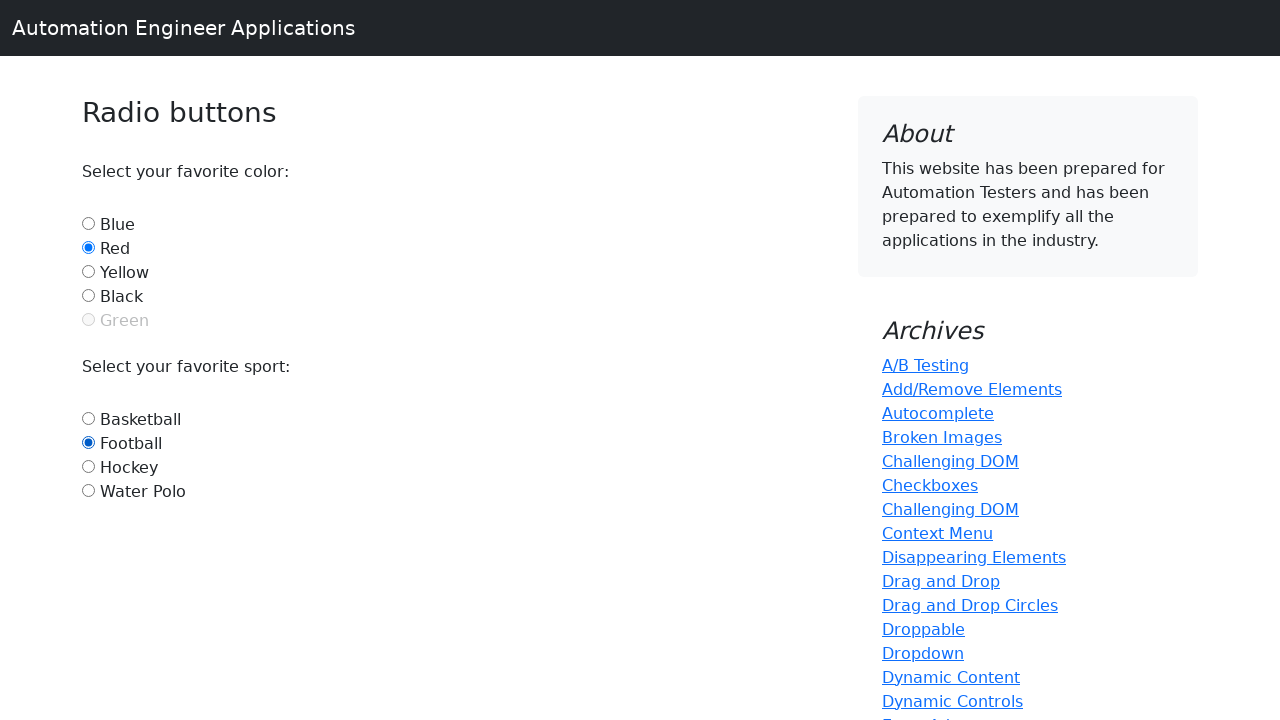

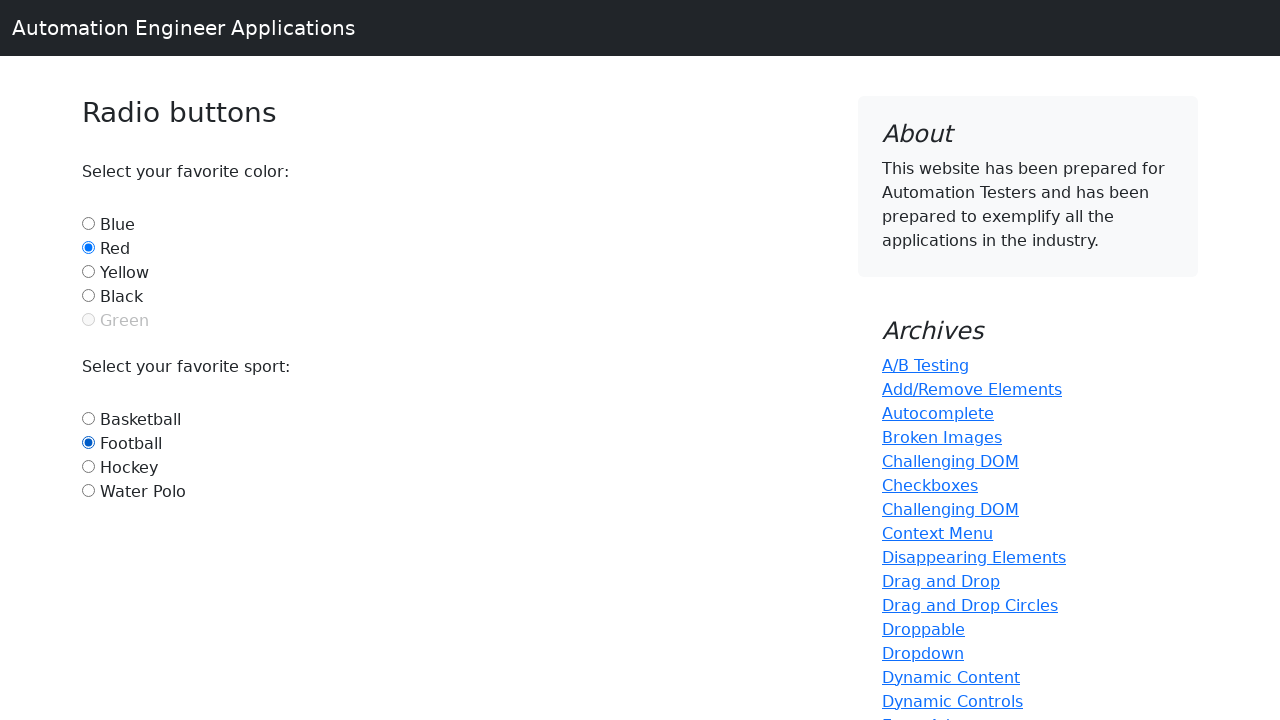